Tests a form by filling in personal information fields (first name, last name, job title), selecting a radio button option, and checking a checkbox.

Starting URL: http://formy-project.herokuapp.com/form

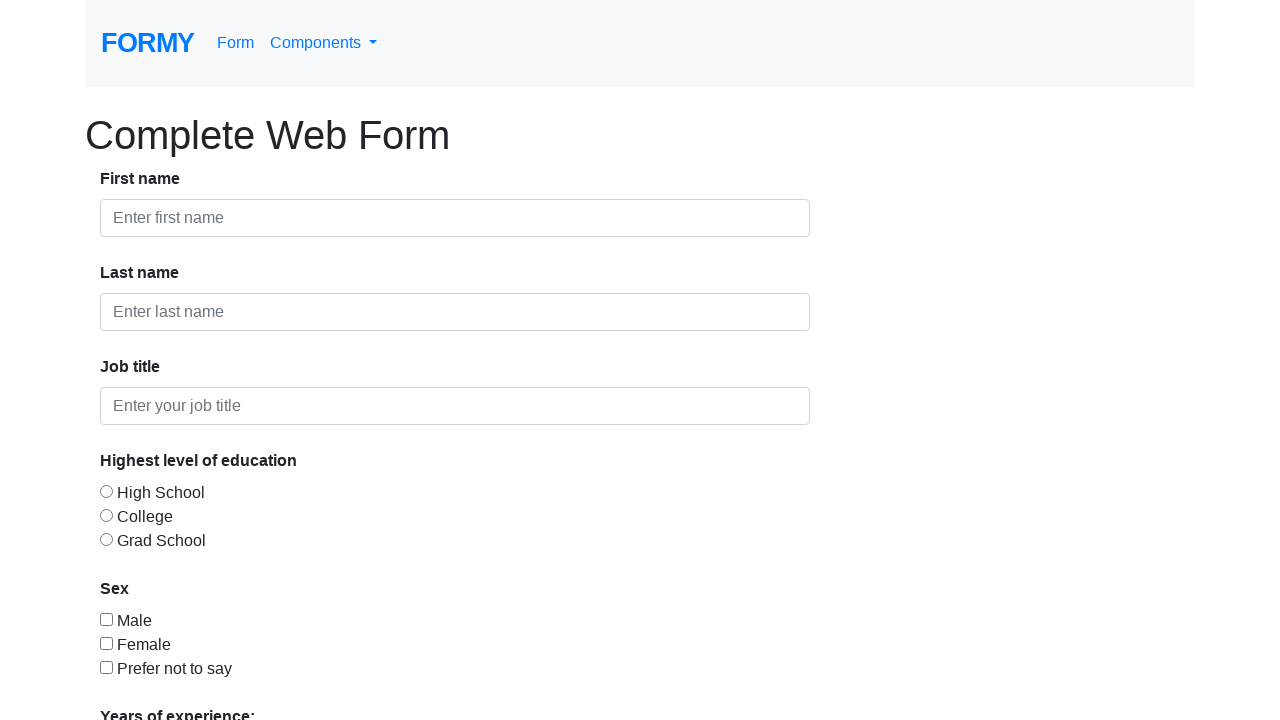

Cleared first name field on #first-name
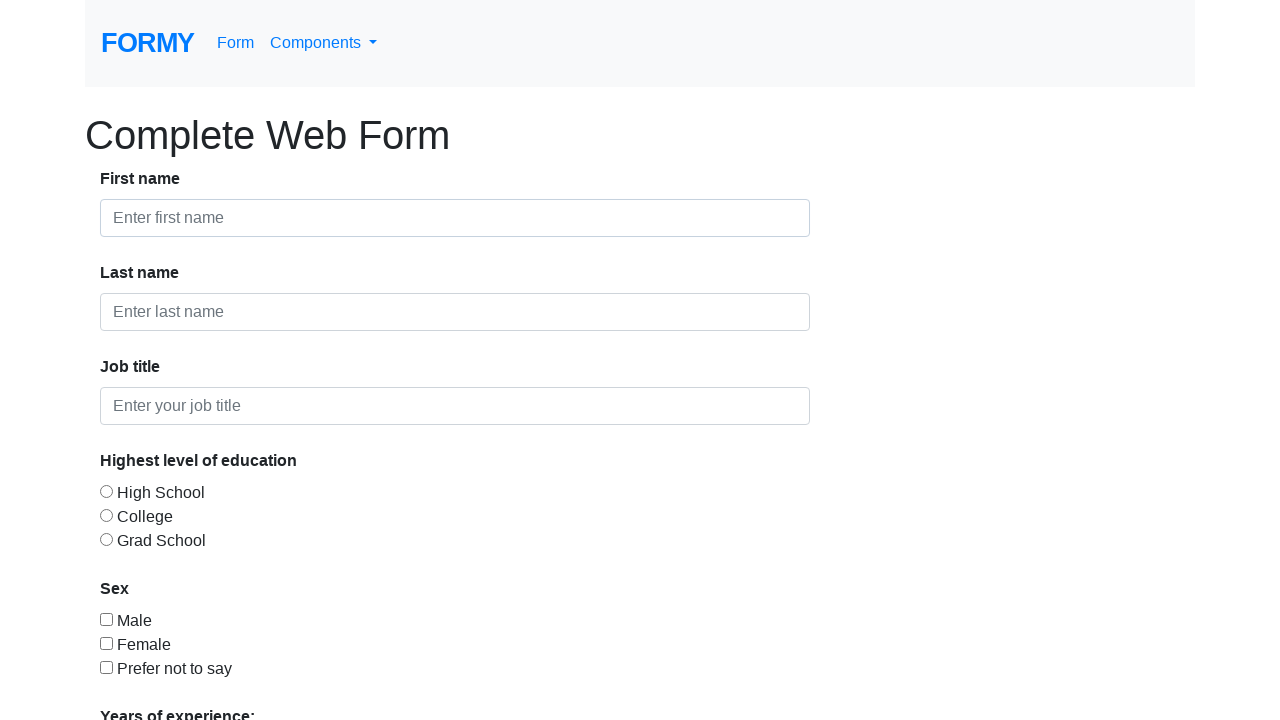

Filled first name field with 'Tam' on #first-name
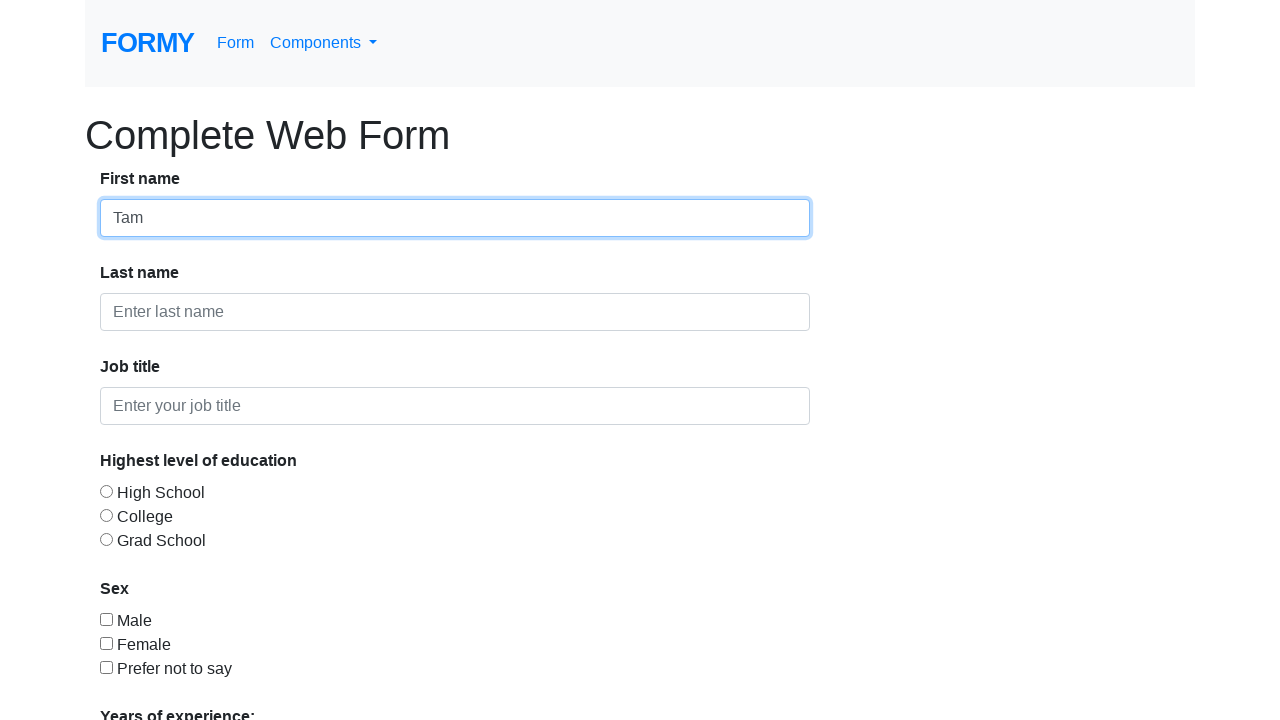

Cleared last name field on #last-name
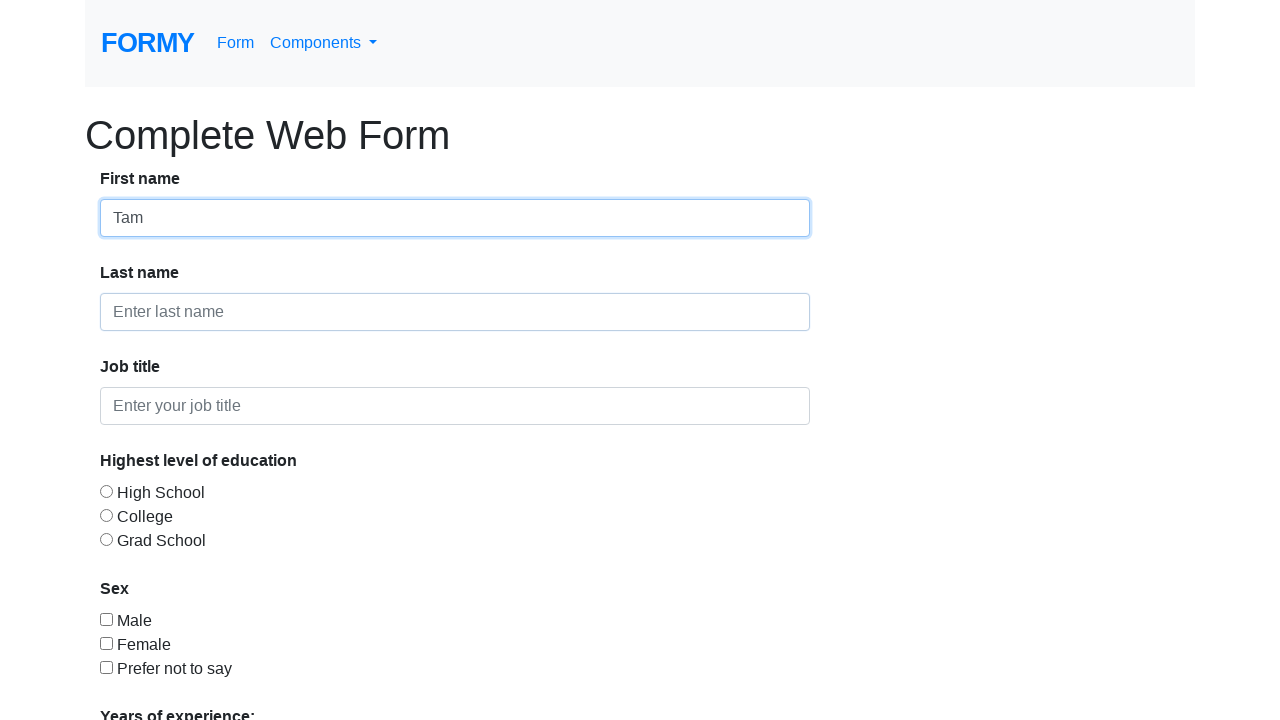

Filled last name field with 'Tran' on #last-name
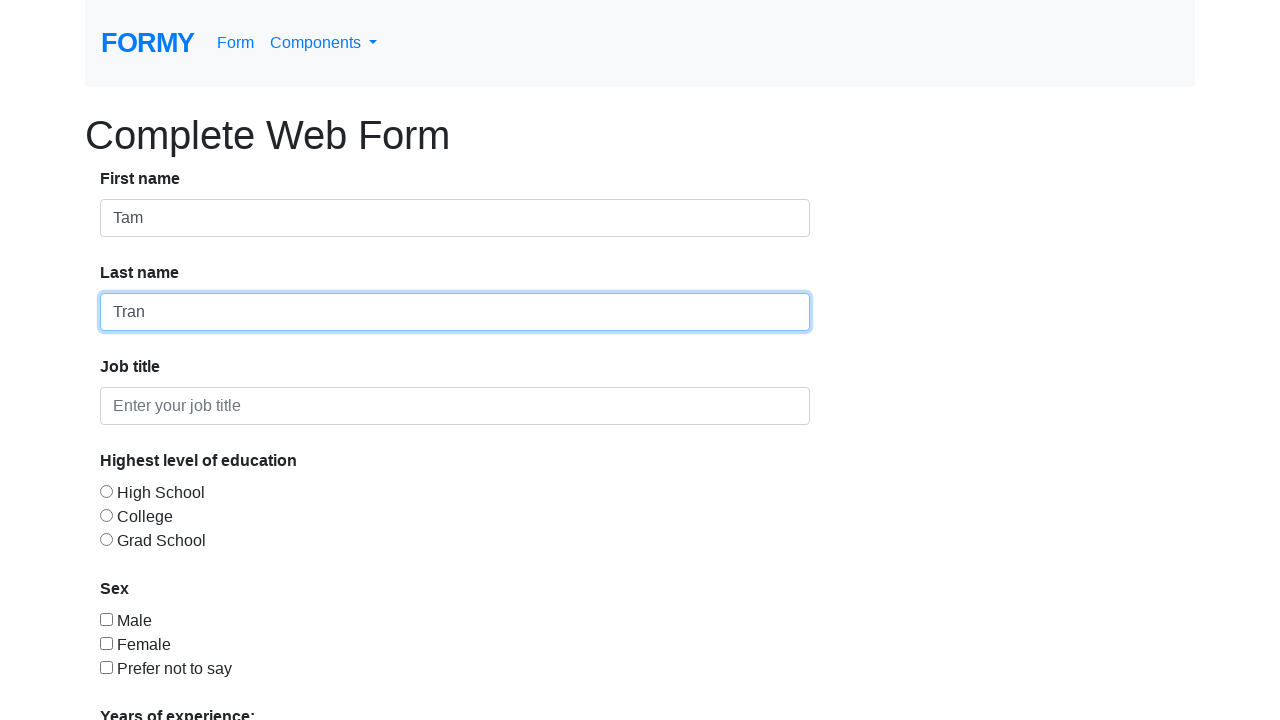

Cleared job title field on #job-title
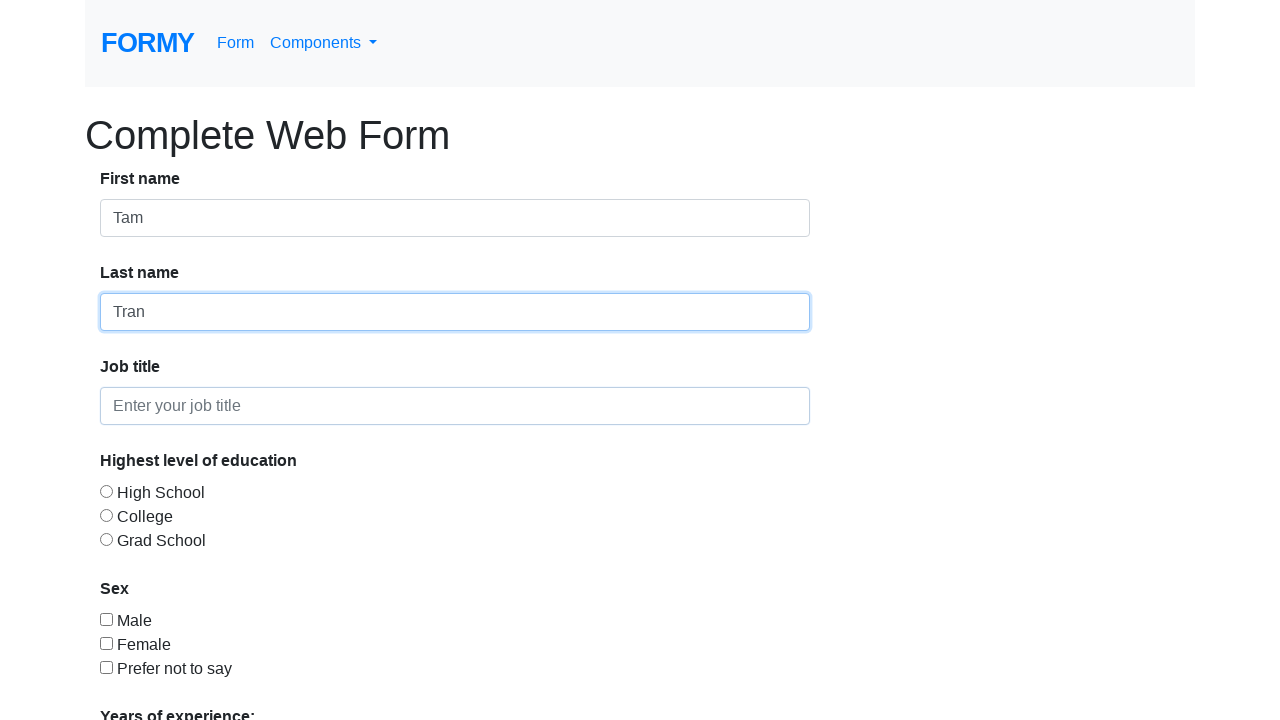

Filled job title field with 'QC' on #job-title
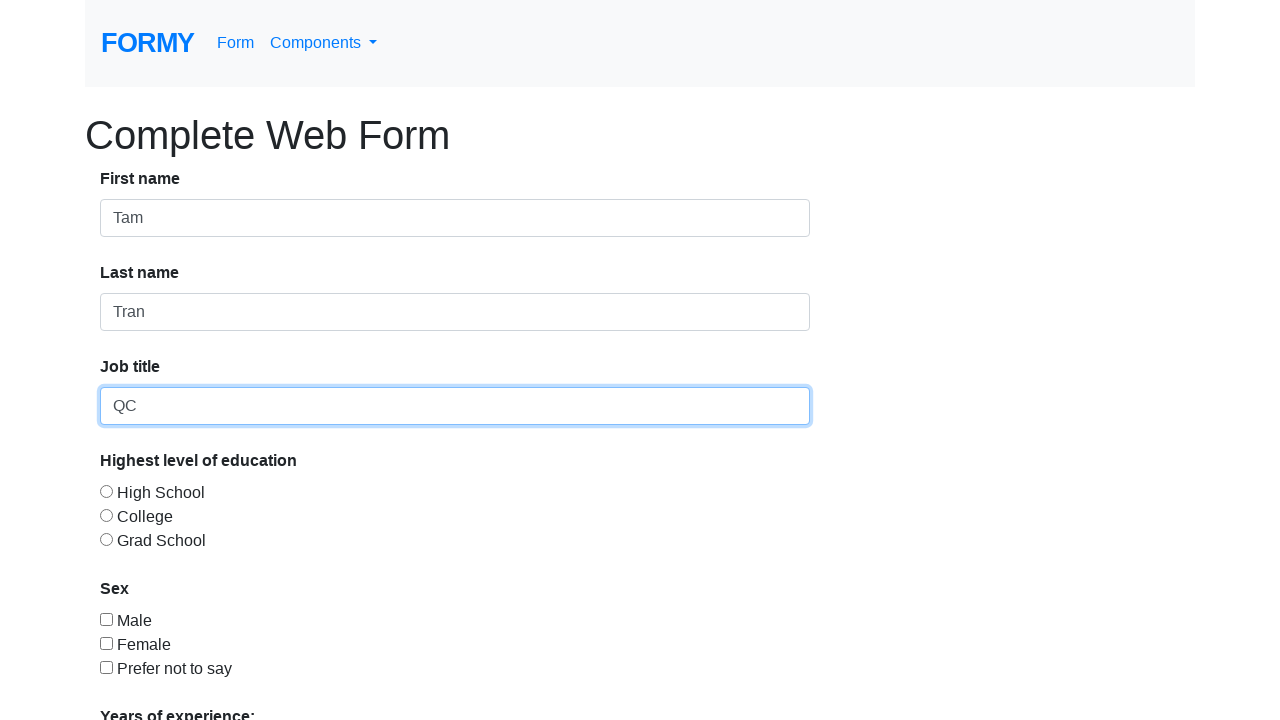

Selected second radio button option at (106, 515) on #radio-button-2
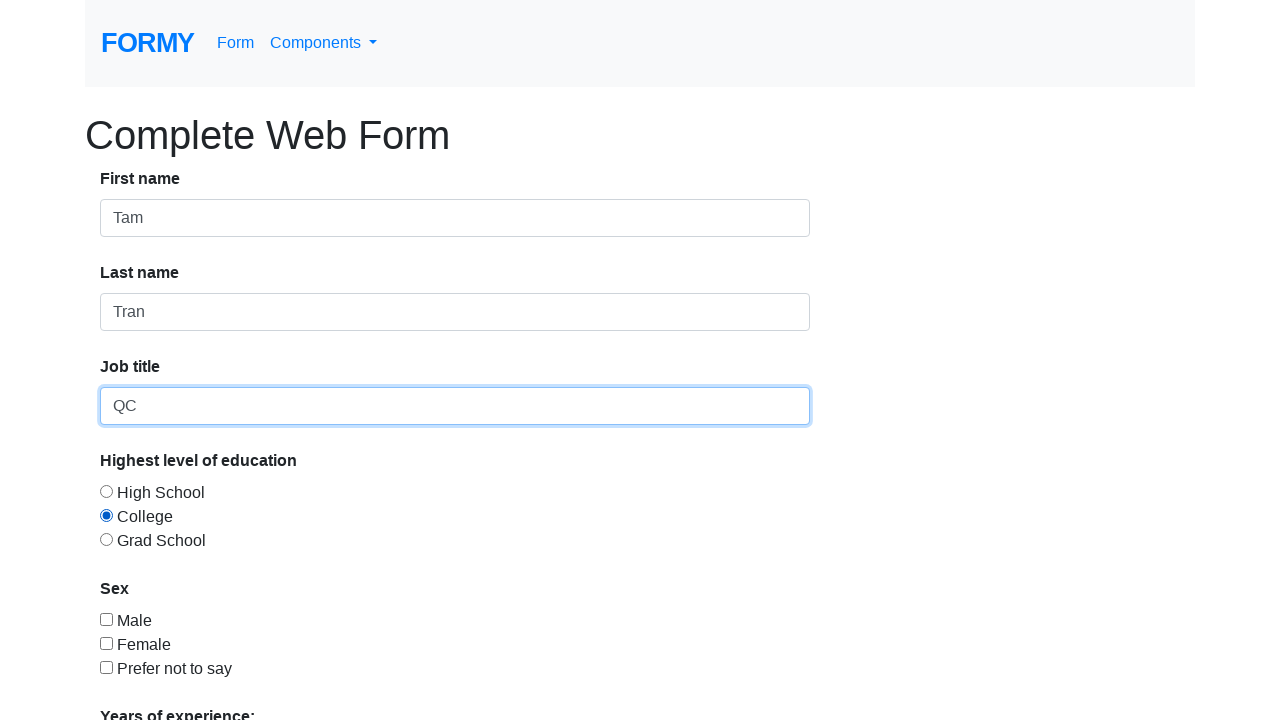

Checked first checkbox option at (106, 619) on #checkbox-1
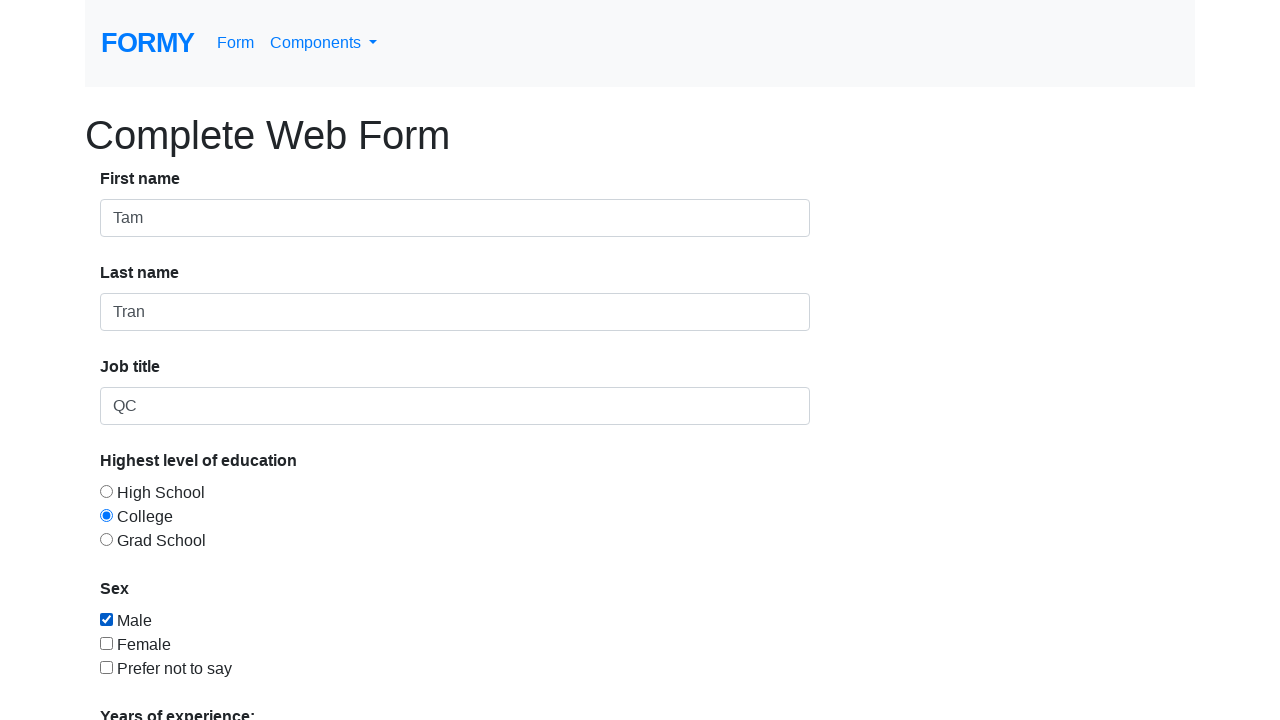

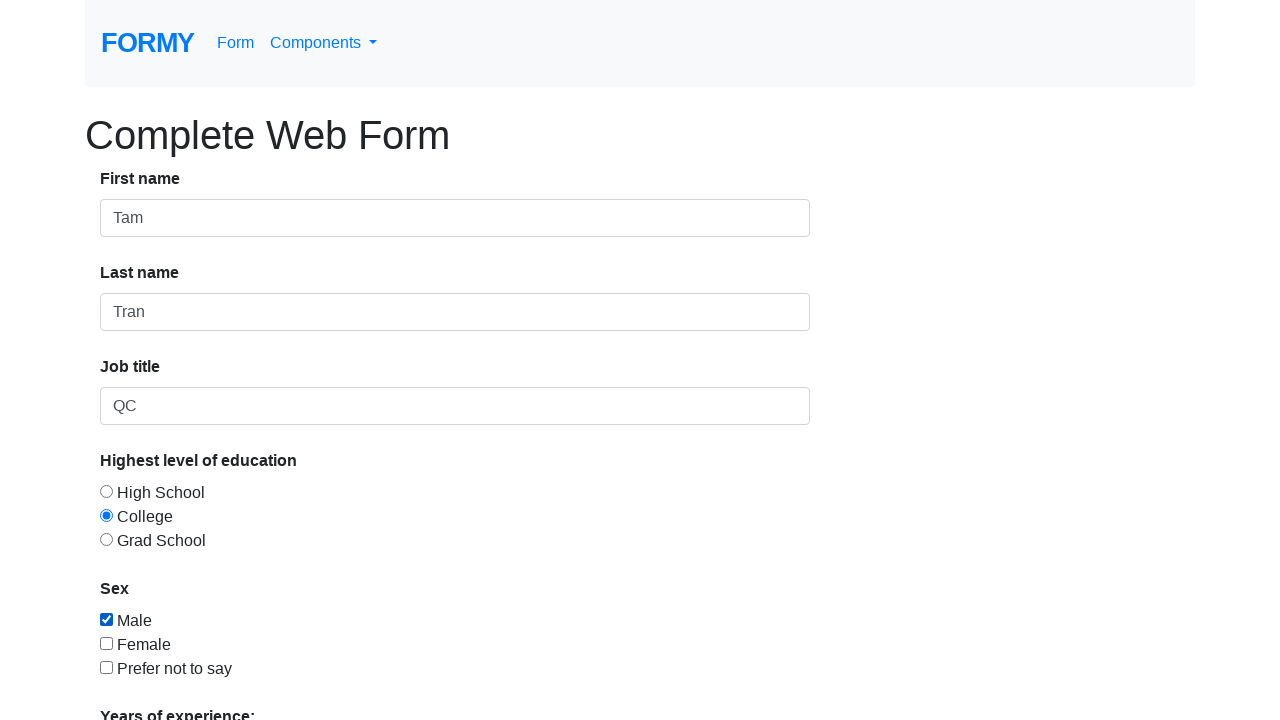